Waits for a price to drop to $100, clicks a booking button, solves a mathematical captcha, and submits the answer

Starting URL: http://suninjuly.github.io/explicit_wait2.html

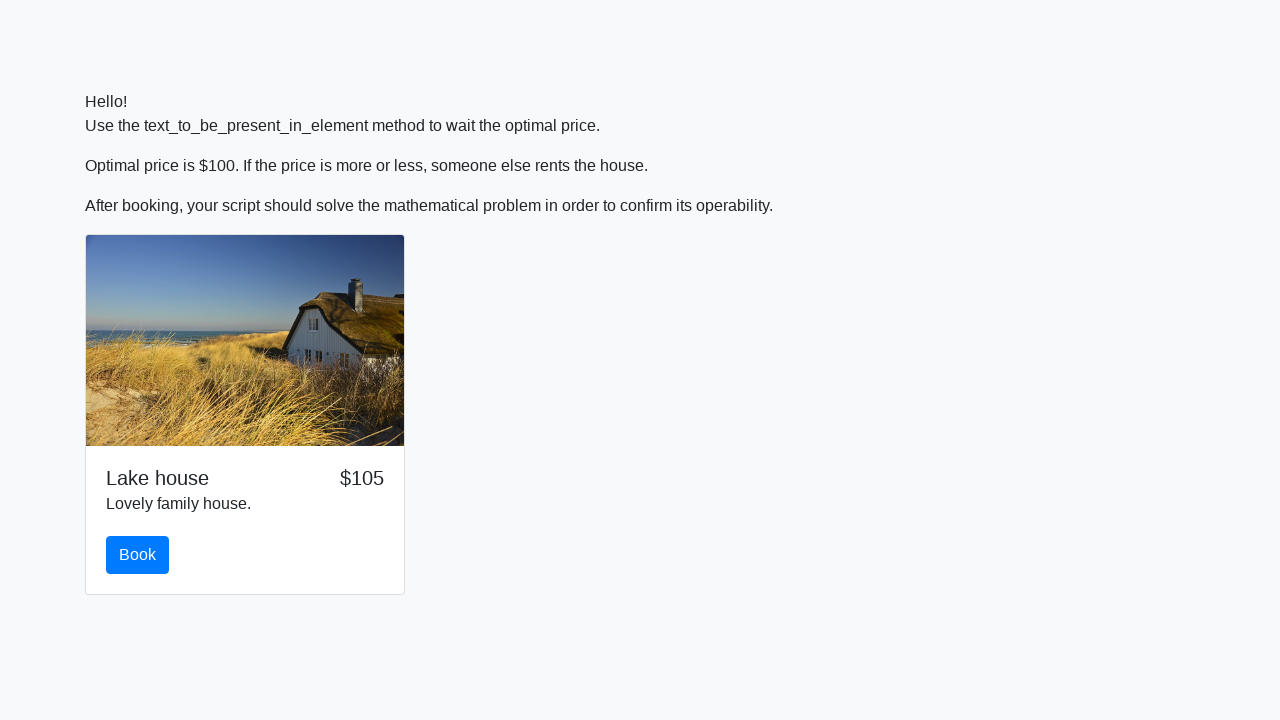

Waited for price to drop to $100
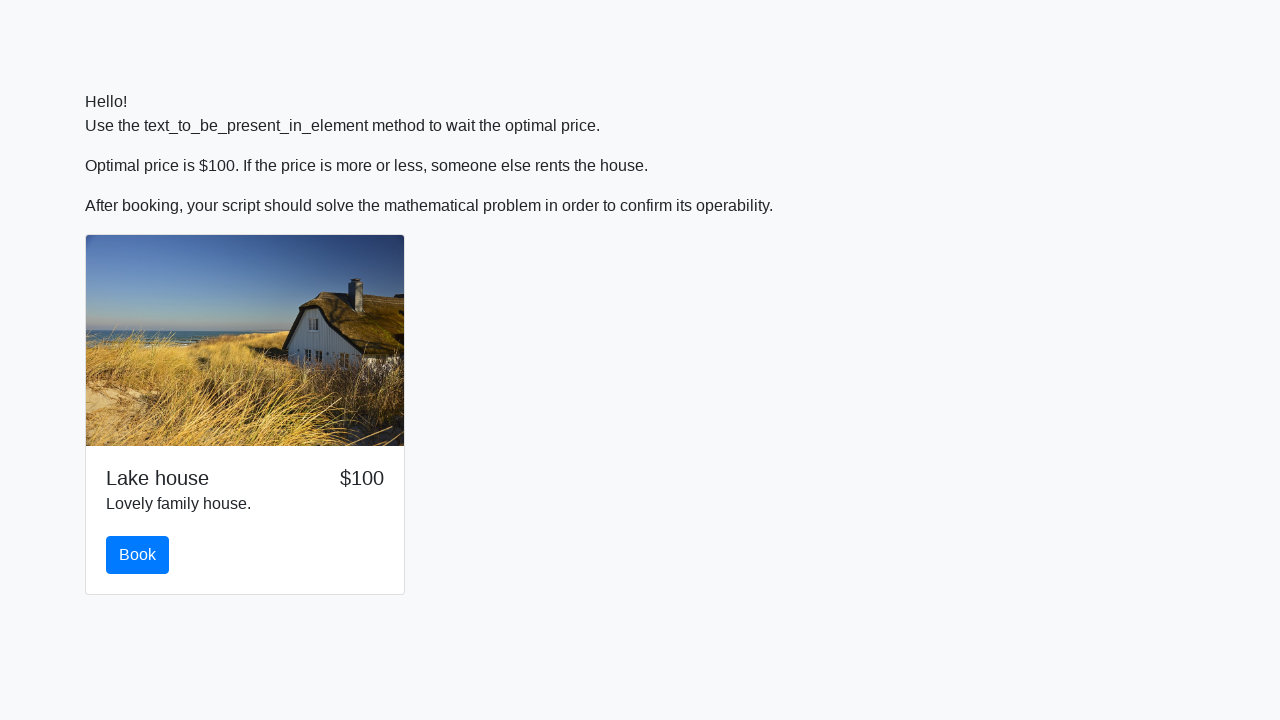

Clicked the Book button at (138, 555) on #book
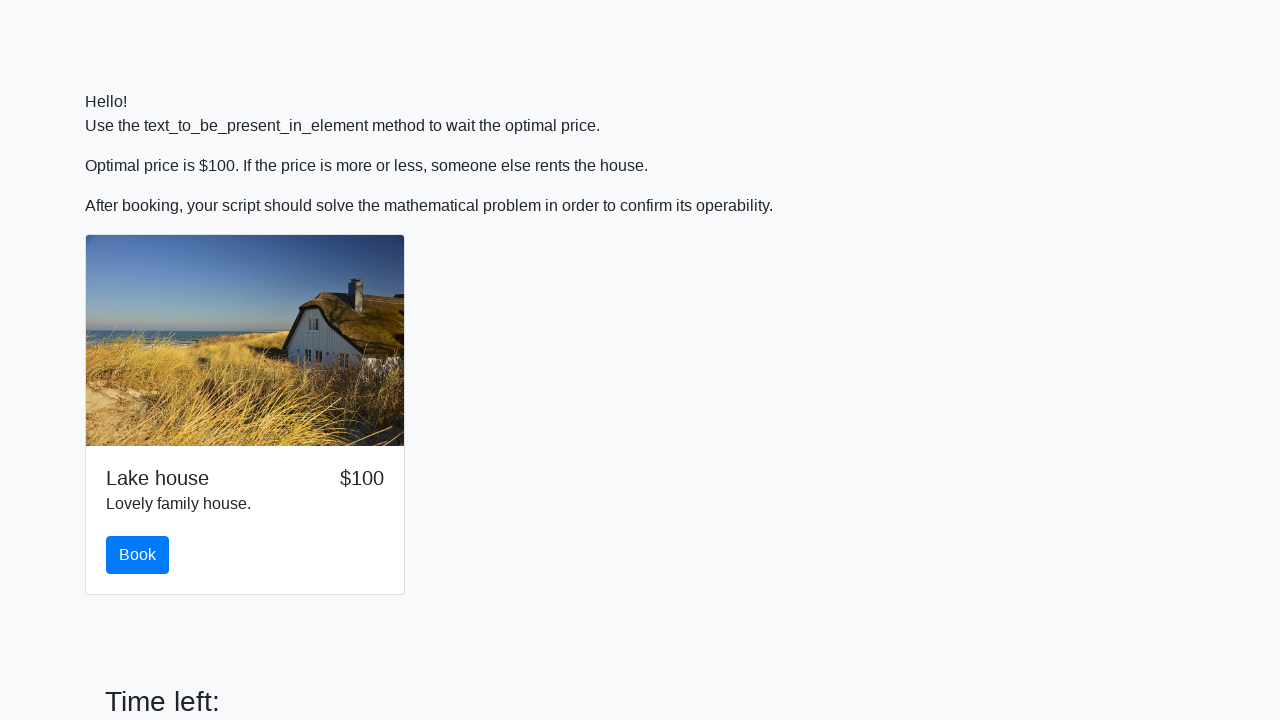

Retrieved x value from the page for captcha calculation
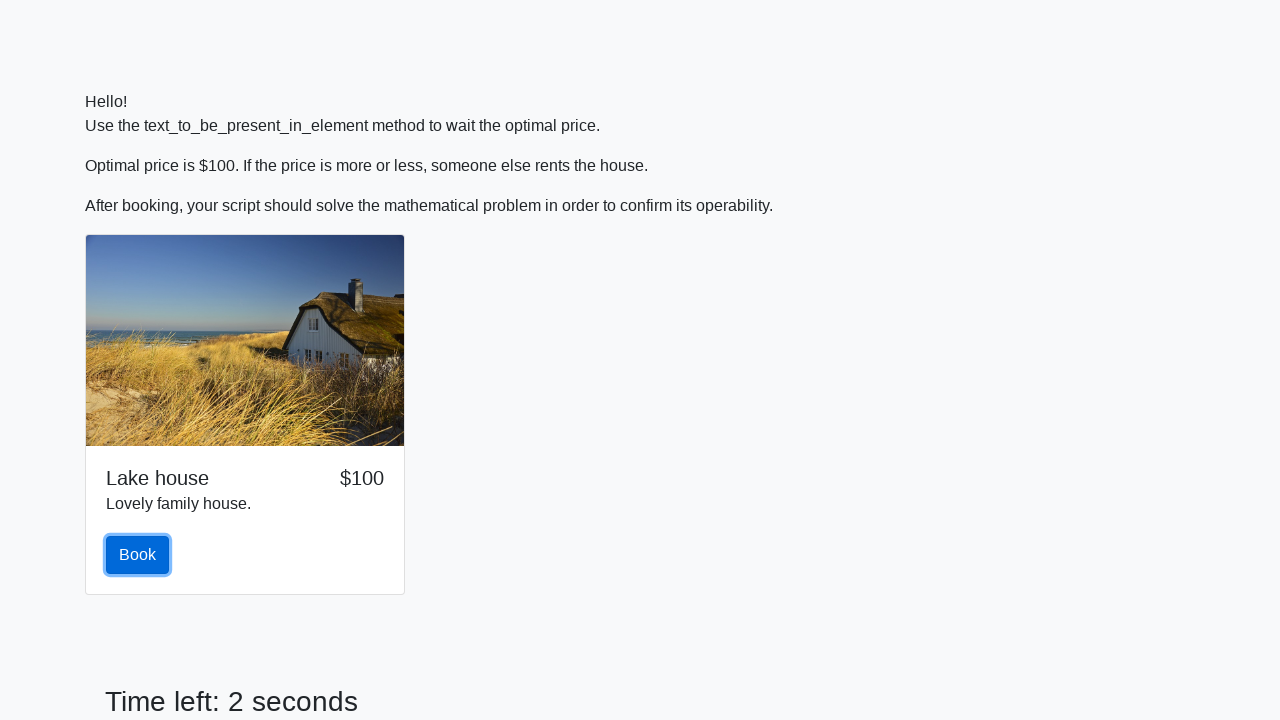

Calculated captcha answer: 1.400931591435073
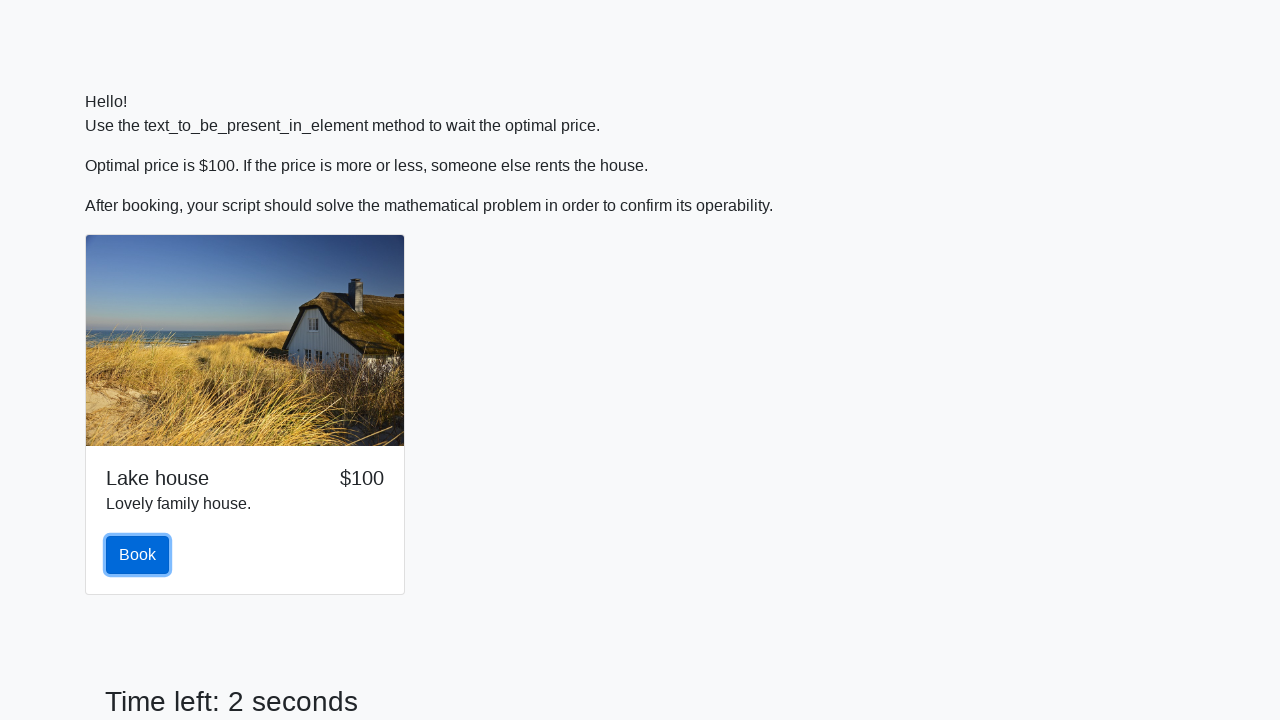

Filled in the captcha answer on #answer
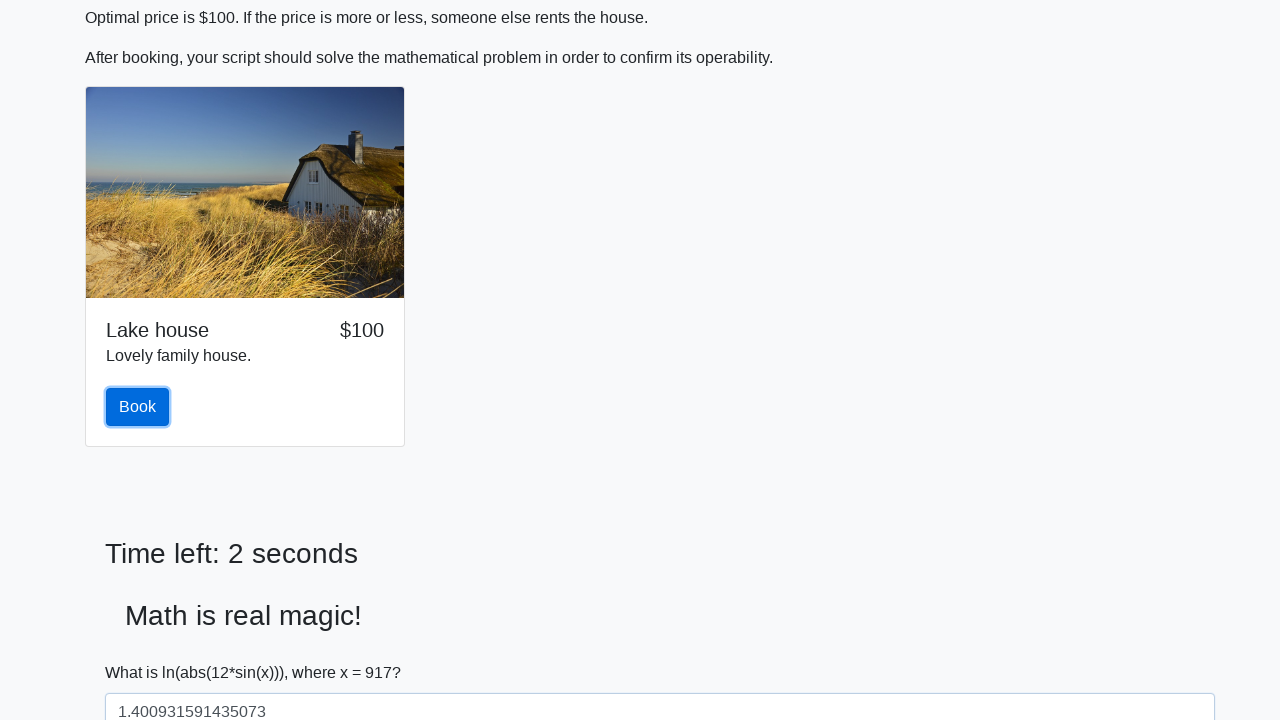

Submitted the captcha solution at (143, 651) on #solve
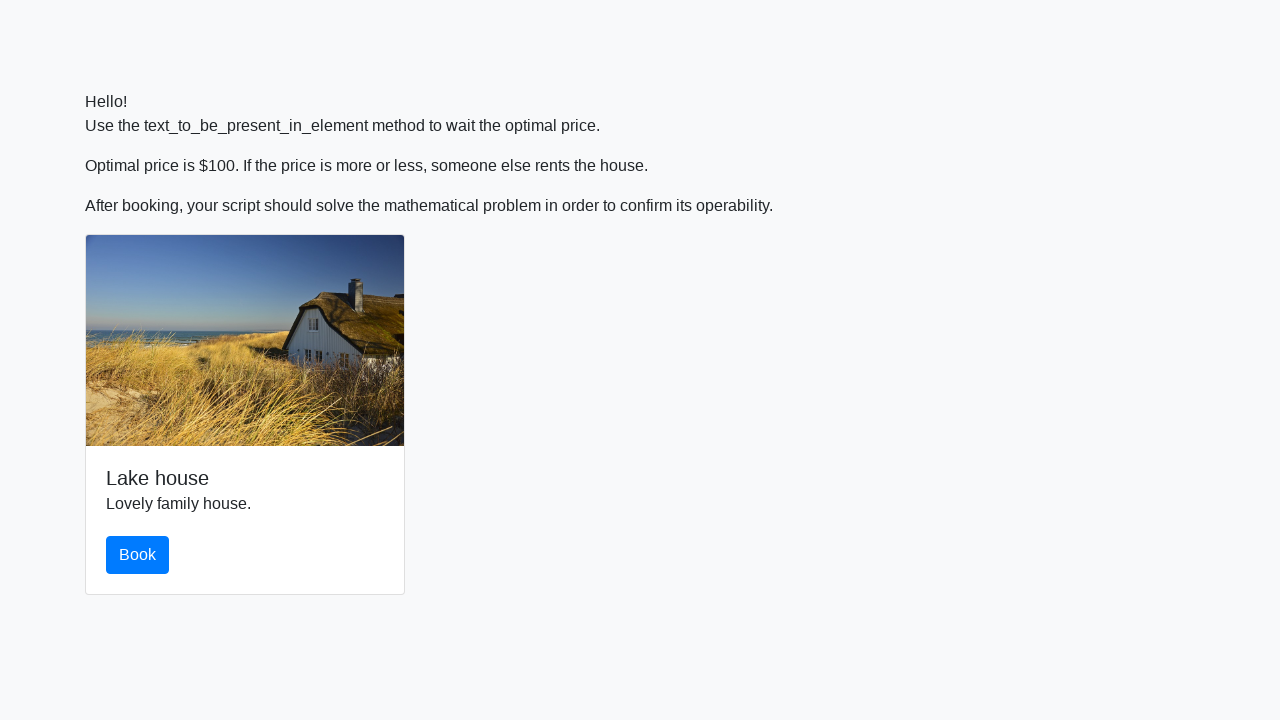

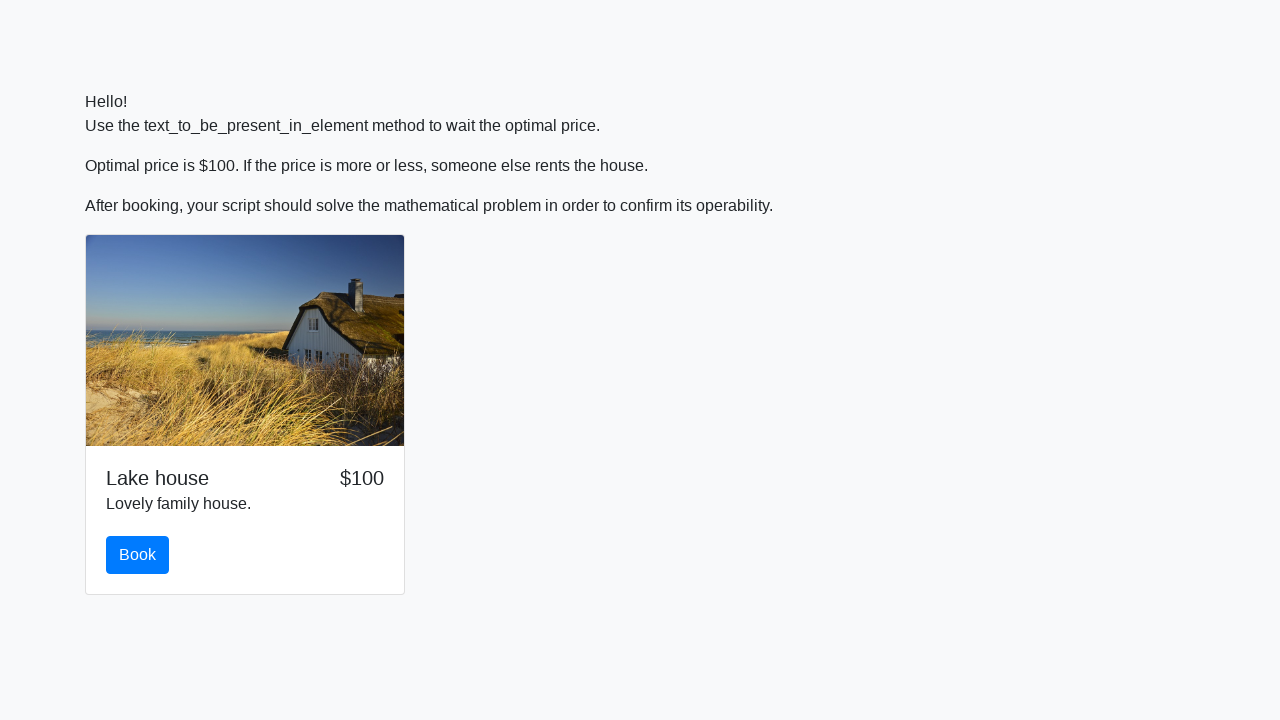